Solves a math problem on the page by reading a value, calculating its result using a formula, filling in the answer, selecting checkboxes and radio buttons, then submitting the form

Starting URL: http://suninjuly.github.io/math.html

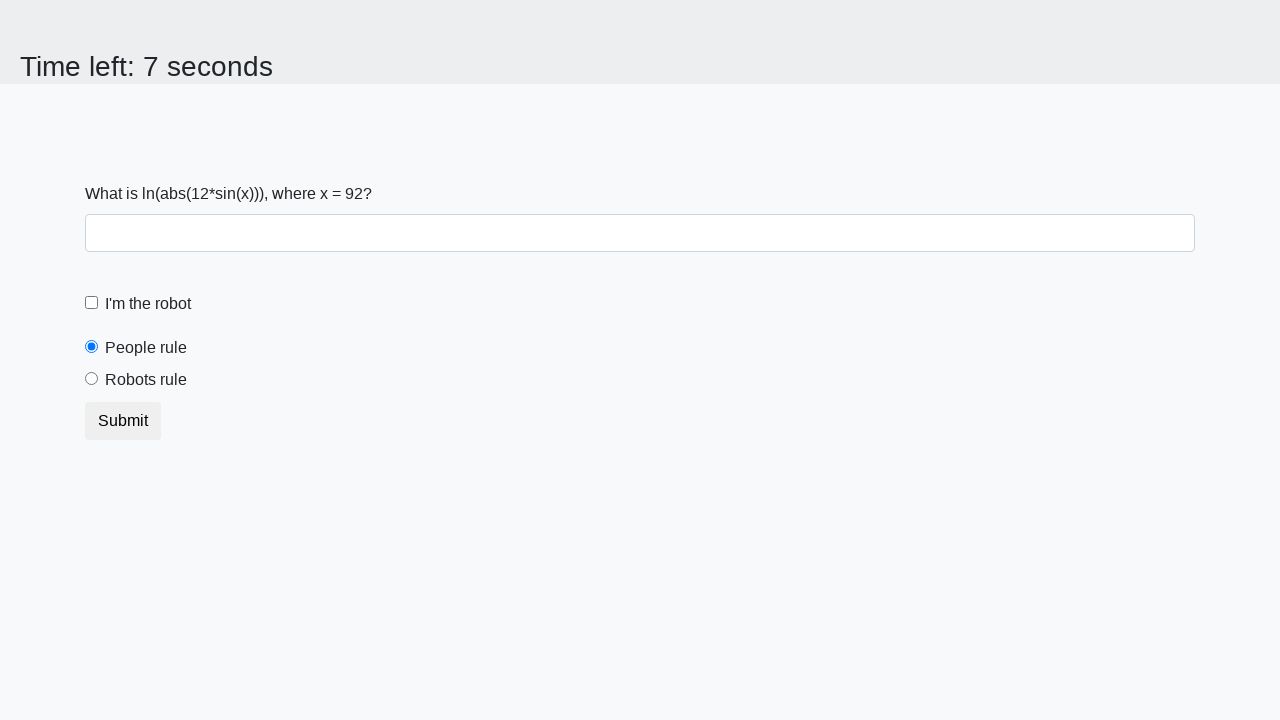

Located the input value element
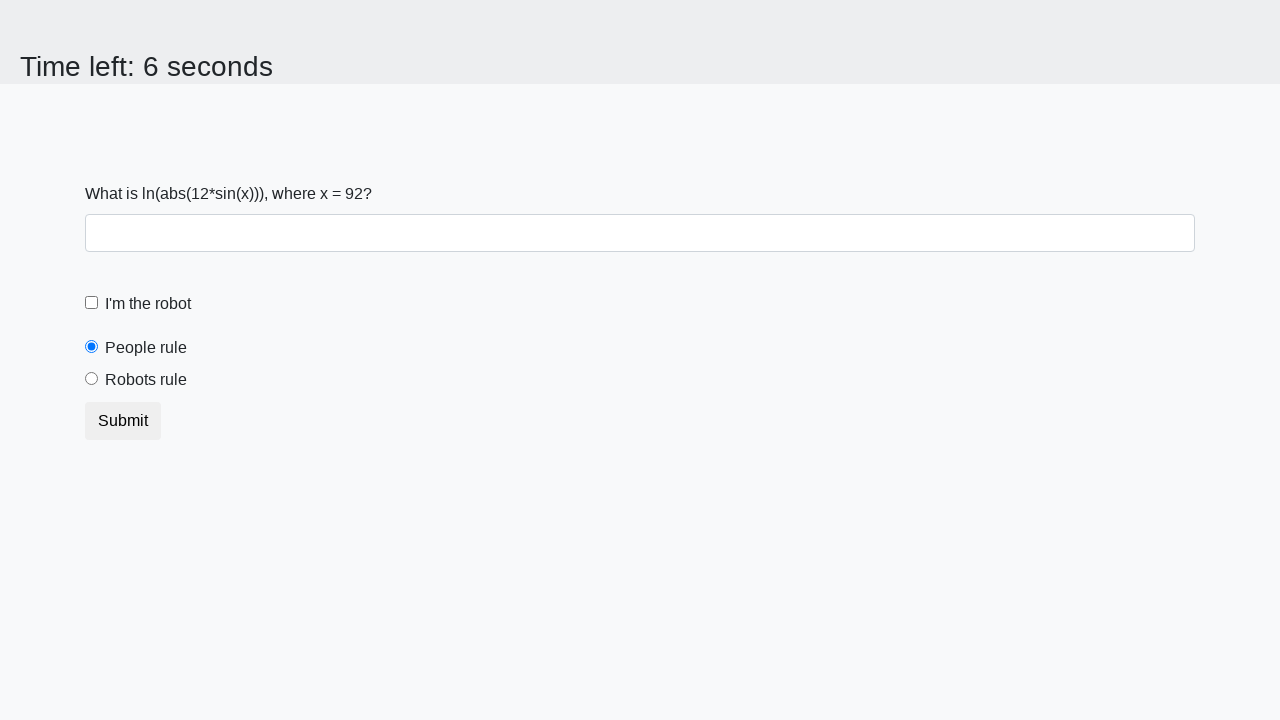

Extracted x value from page: 92
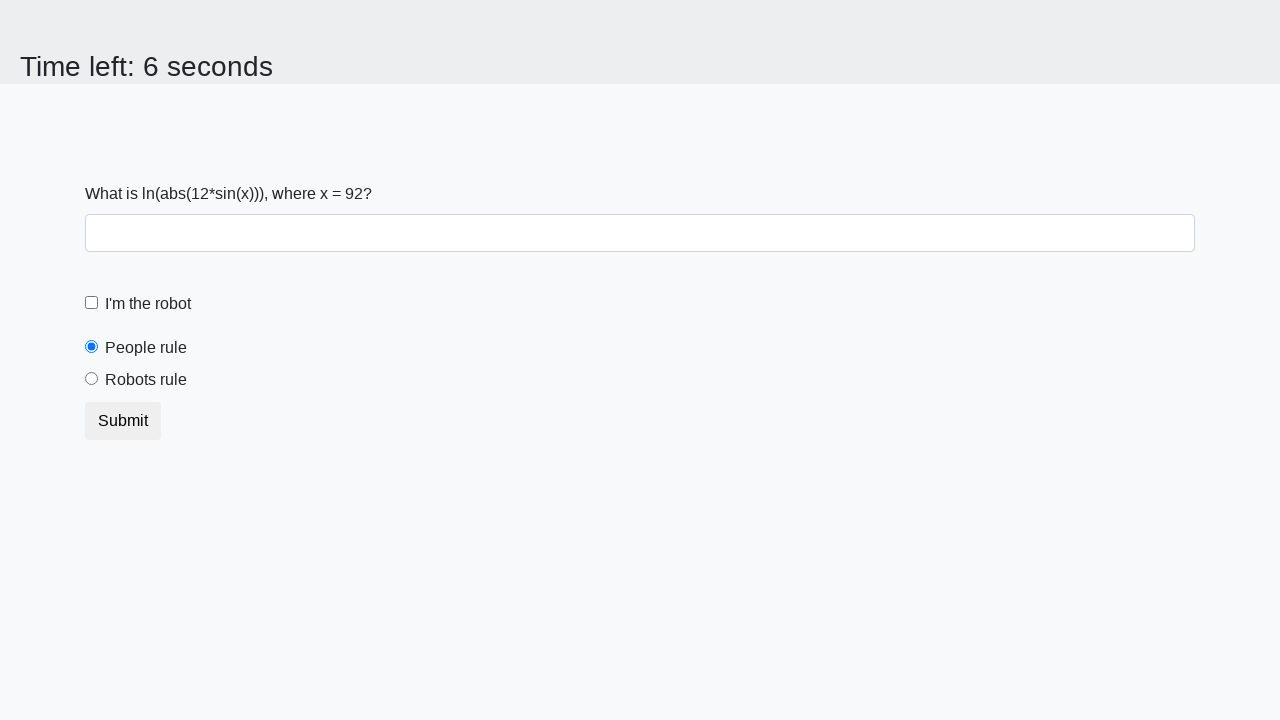

Calculated result using formula: y = 2.2357605299609307
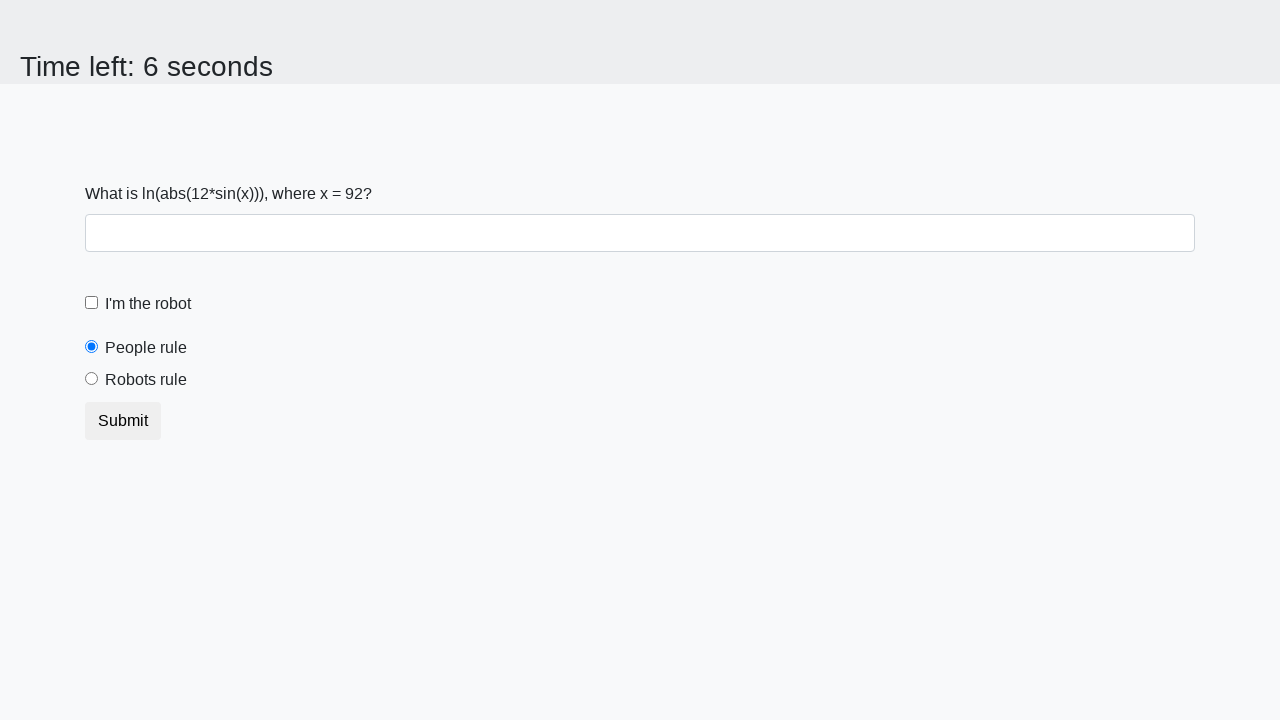

Filled answer field with calculated value: 2.2357605299609307 on #answer
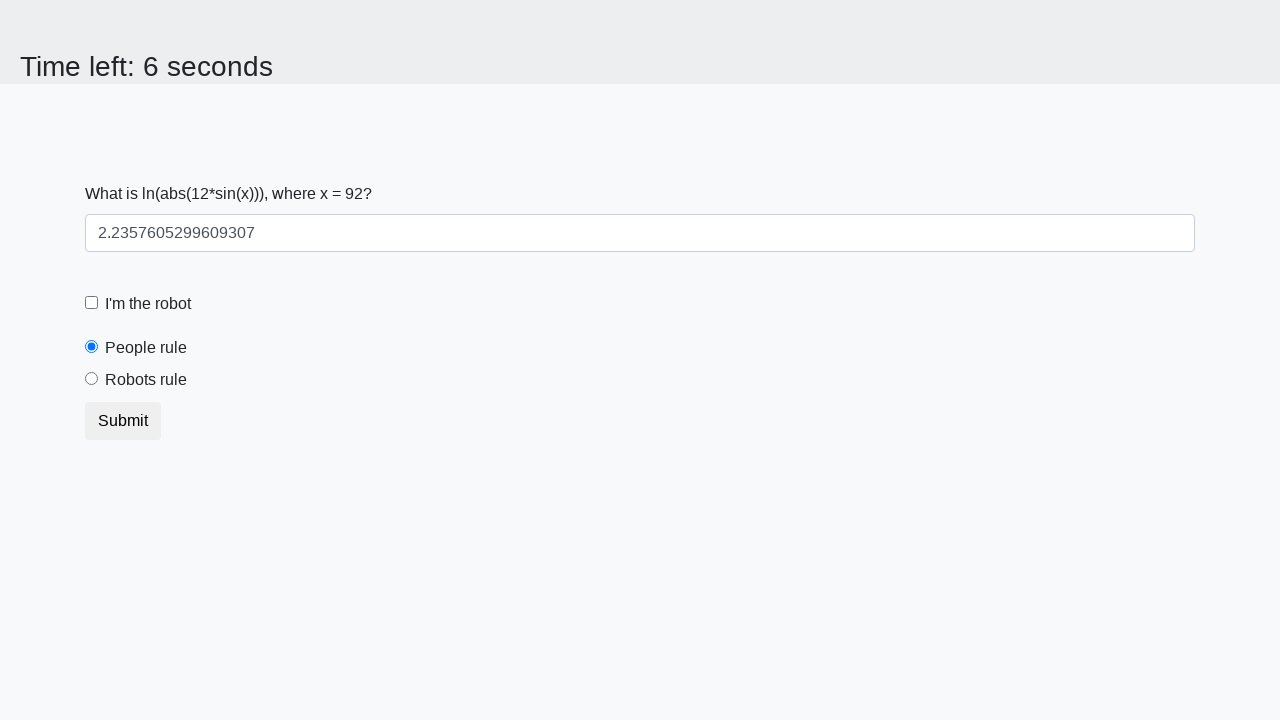

Checked the robot checkbox at (92, 303) on #robotCheckbox
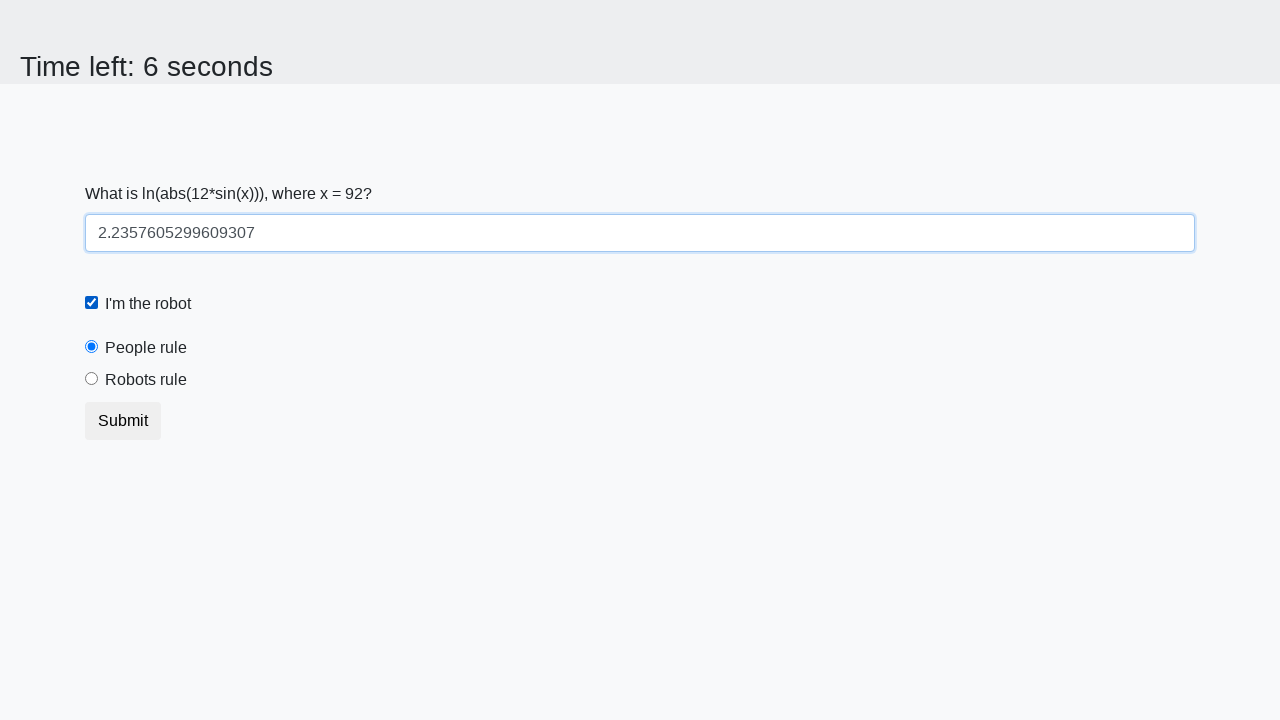

Selected the 'robots rule' radio button at (92, 379) on #robotsRule
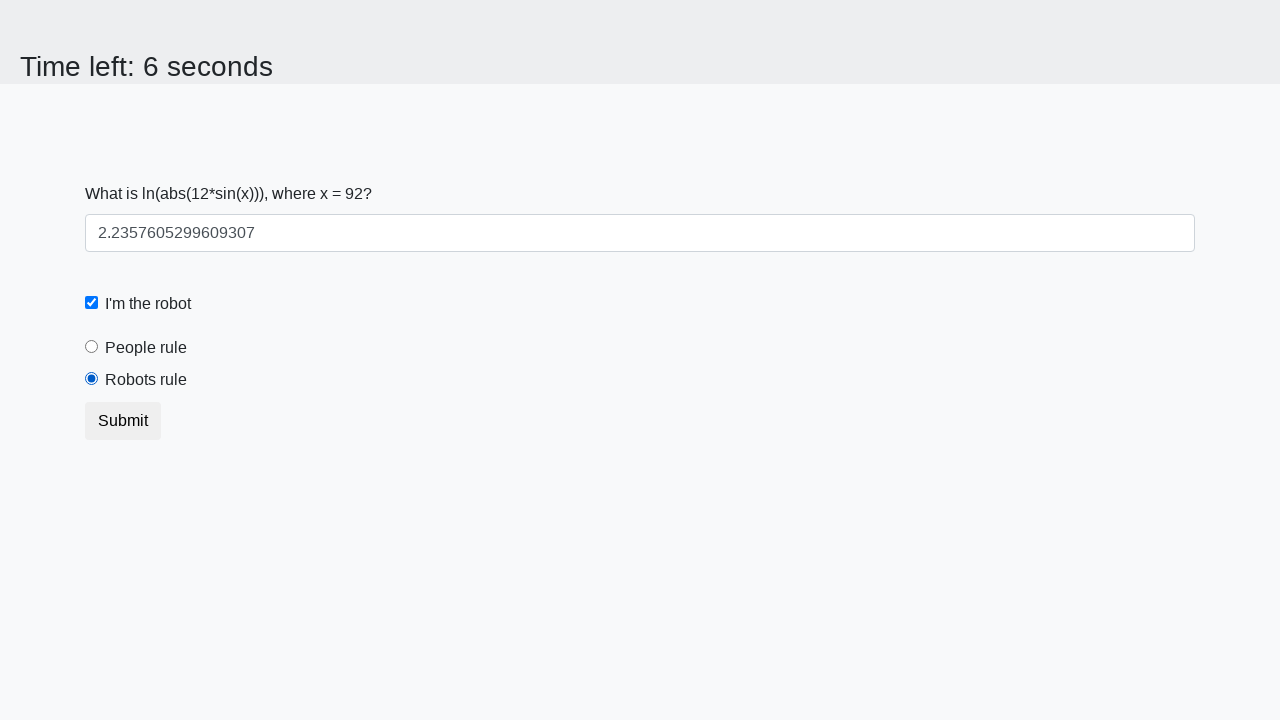

Clicked the submit button at (123, 421) on .btn
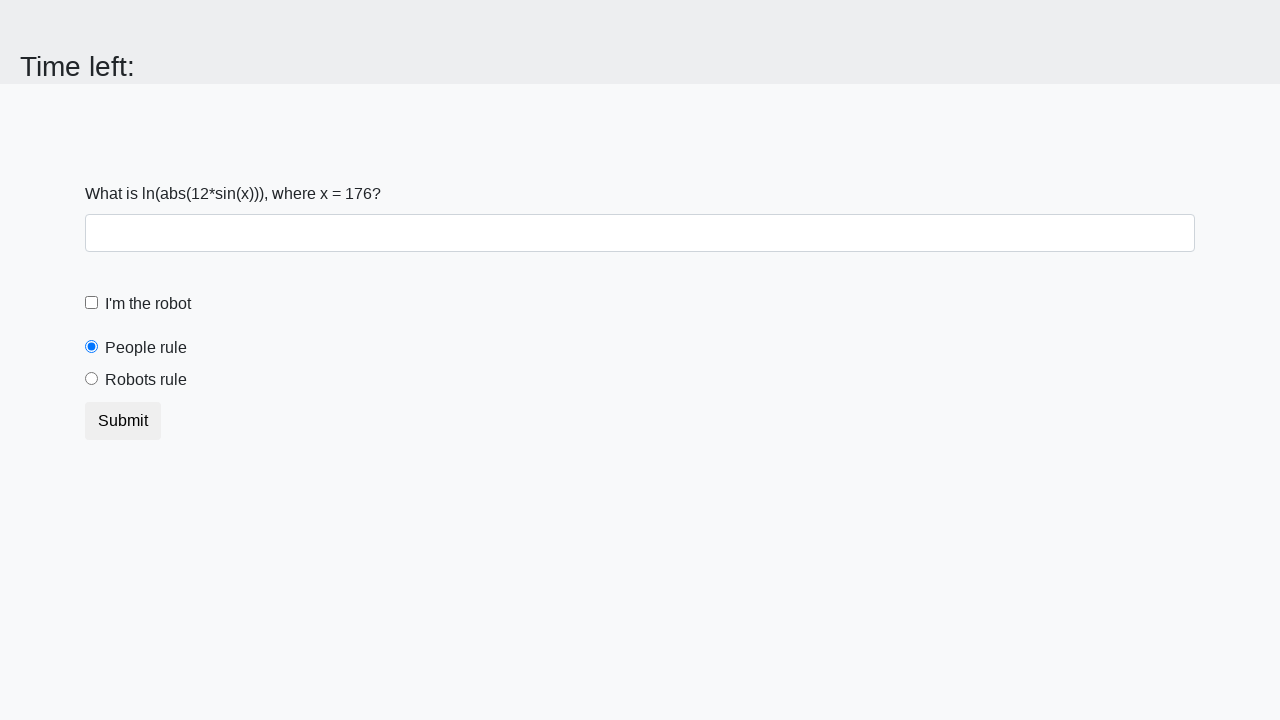

Waited 1 second for form submission result
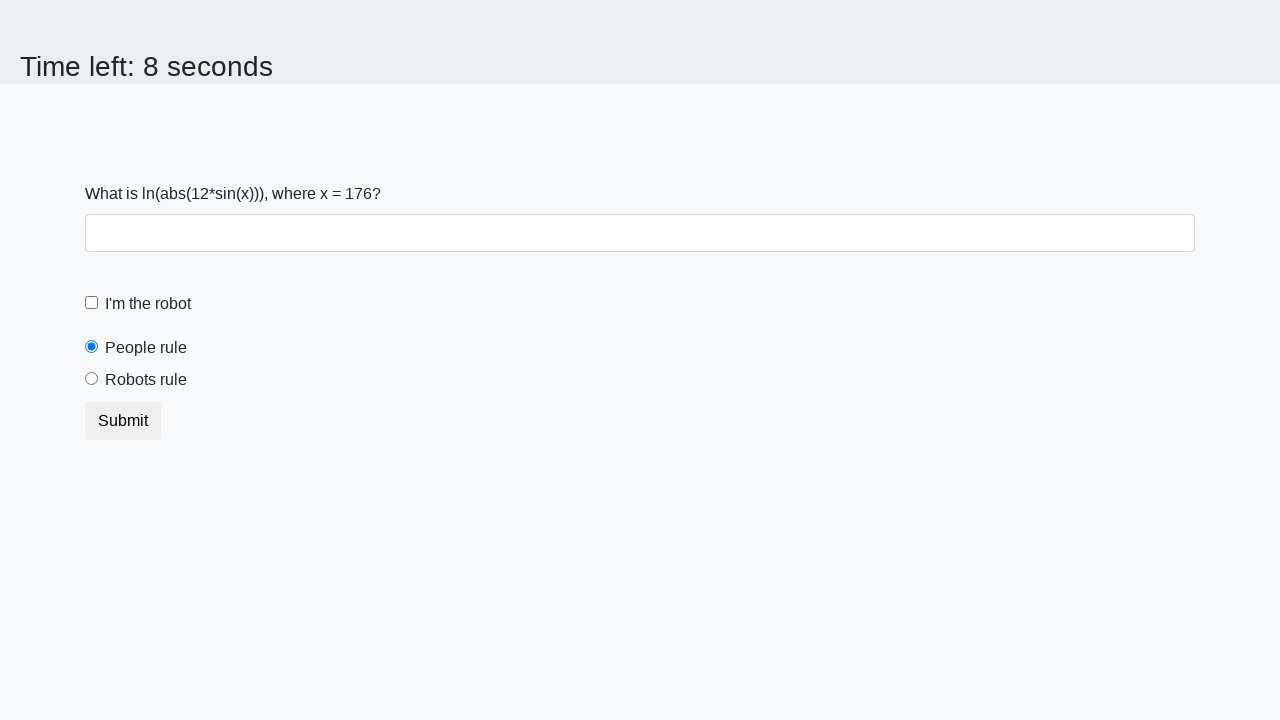

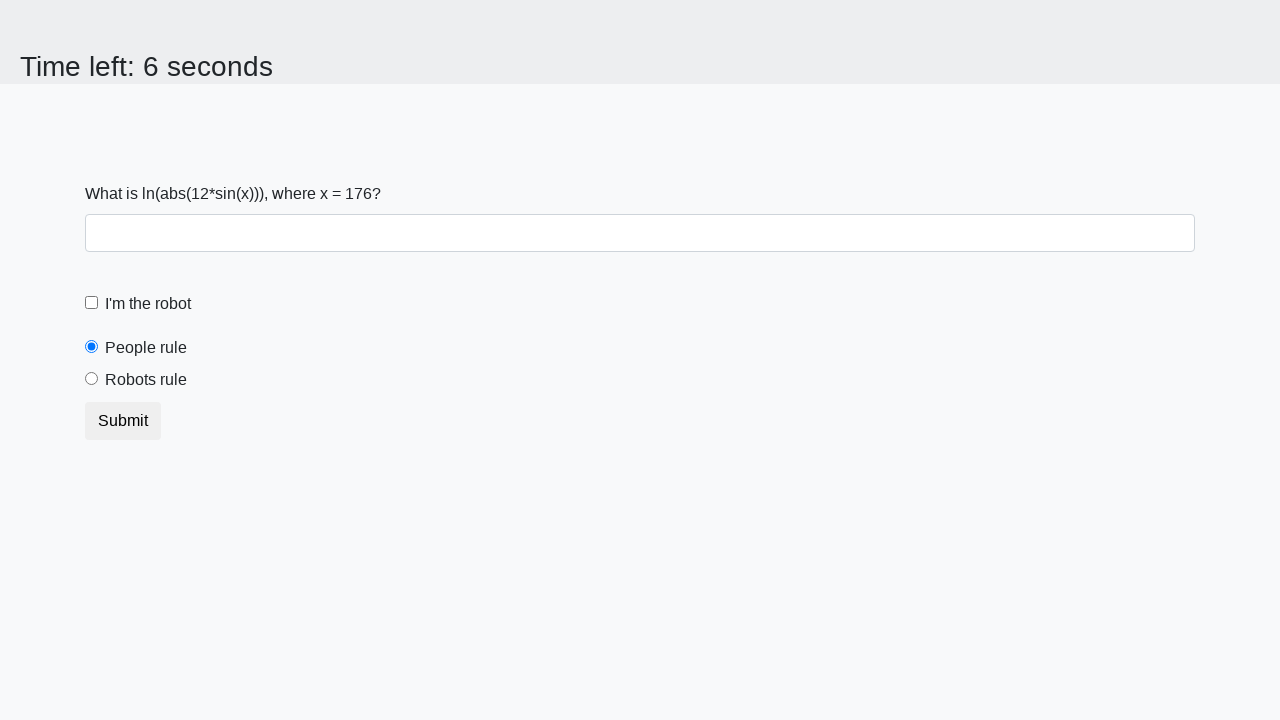